Tests GitHub homepage by filling in the email signup field and submitting the form

Starting URL: https://github.com/

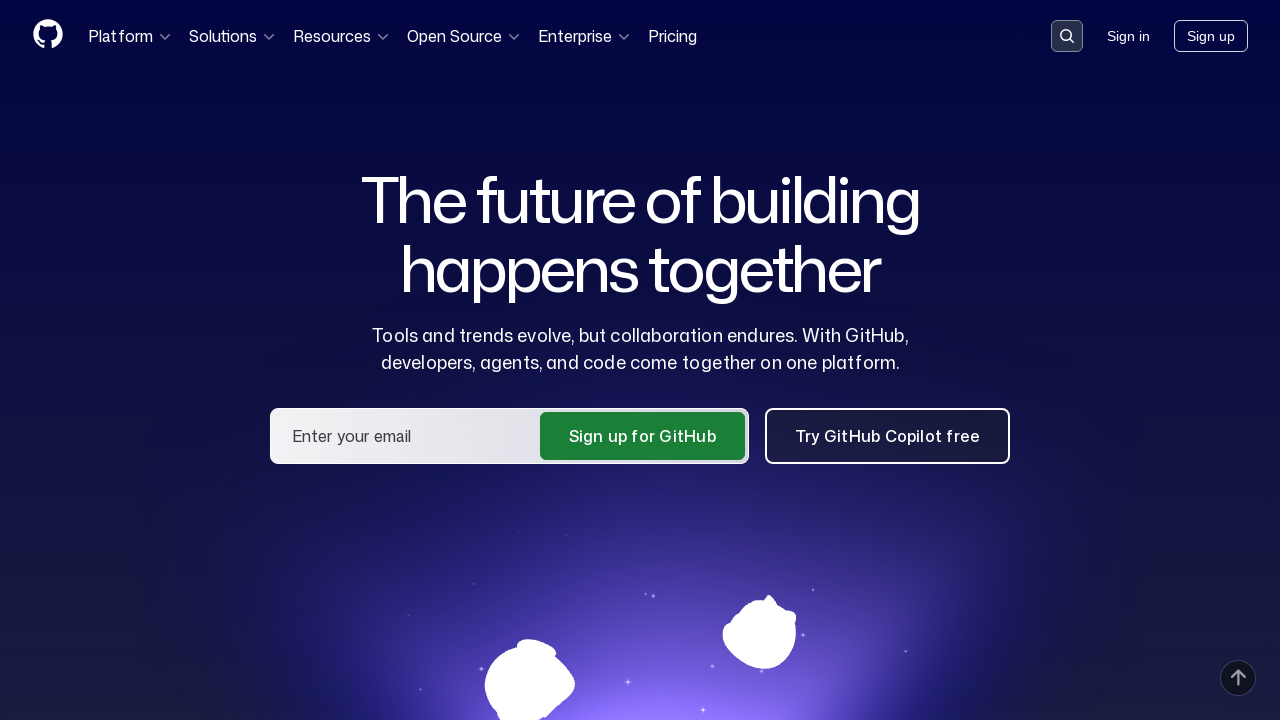

Filled email signup field with 'test.user@example.com' on #hero_user_email
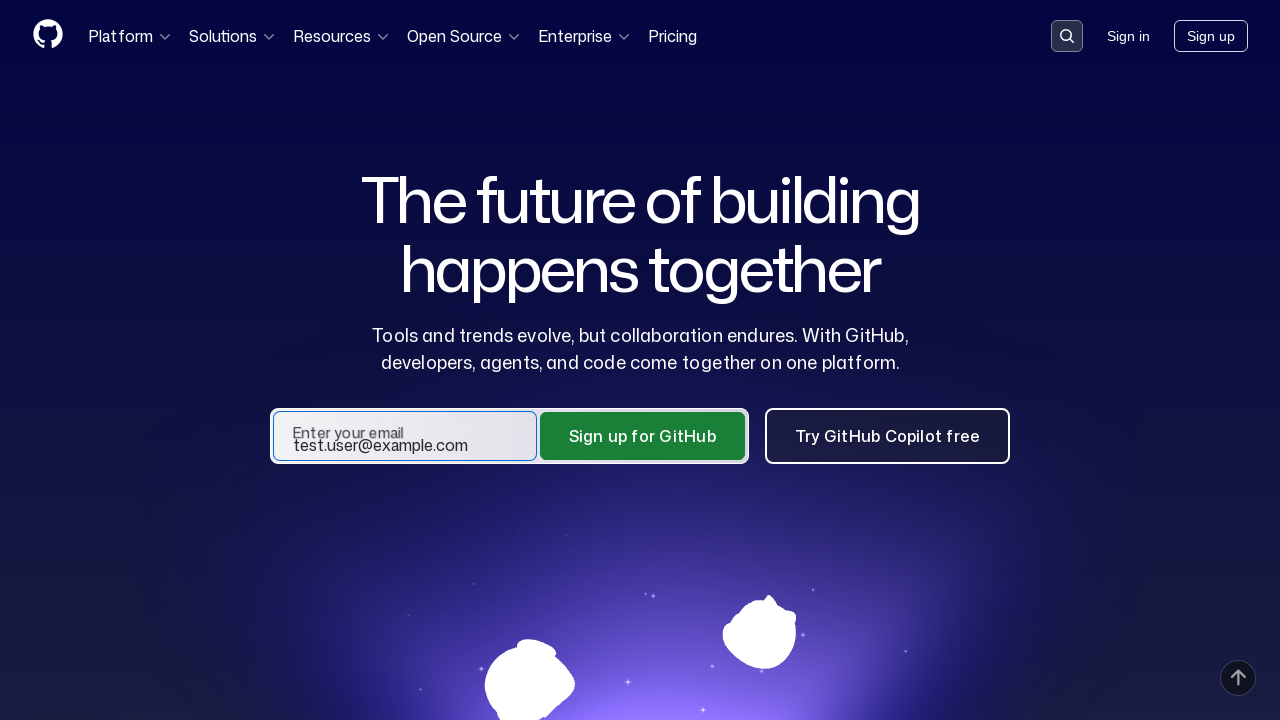

Submitted email signup form by pressing Enter on #hero_user_email
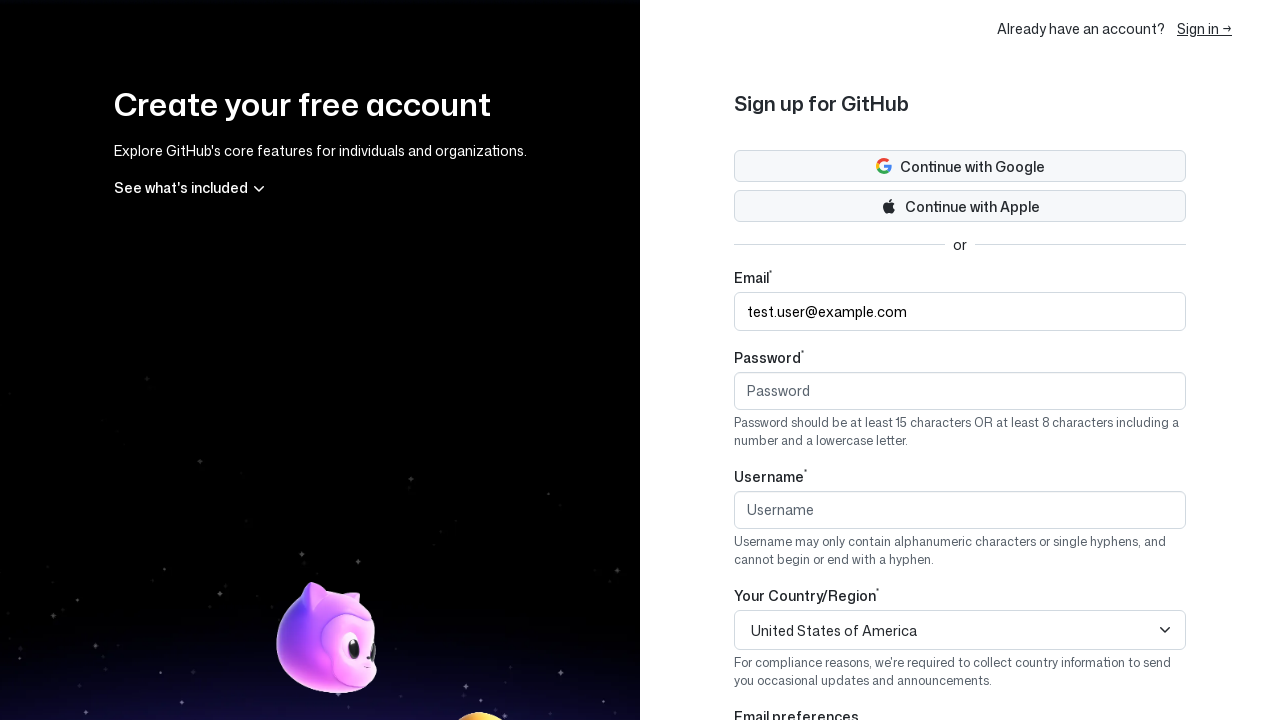

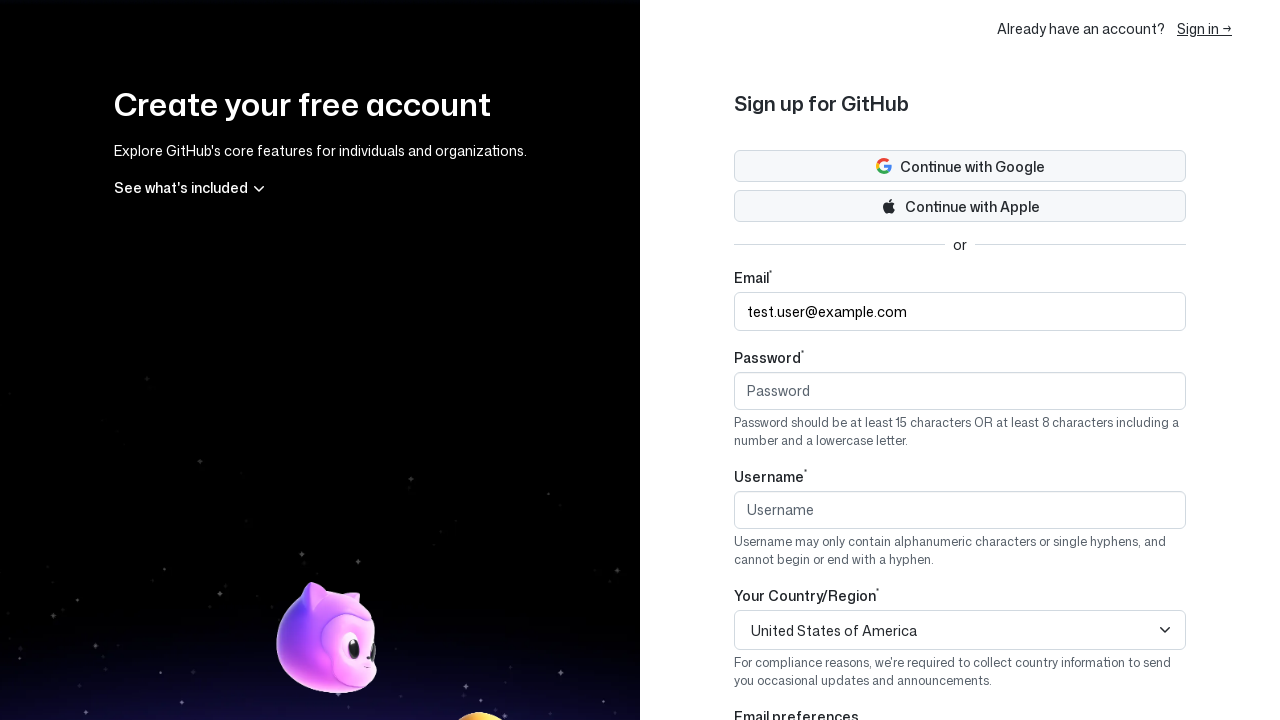